Tests hovering over "Online Education" section and clicking "Web Development" in dropdown

Starting URL: https://skillfactory.ru/

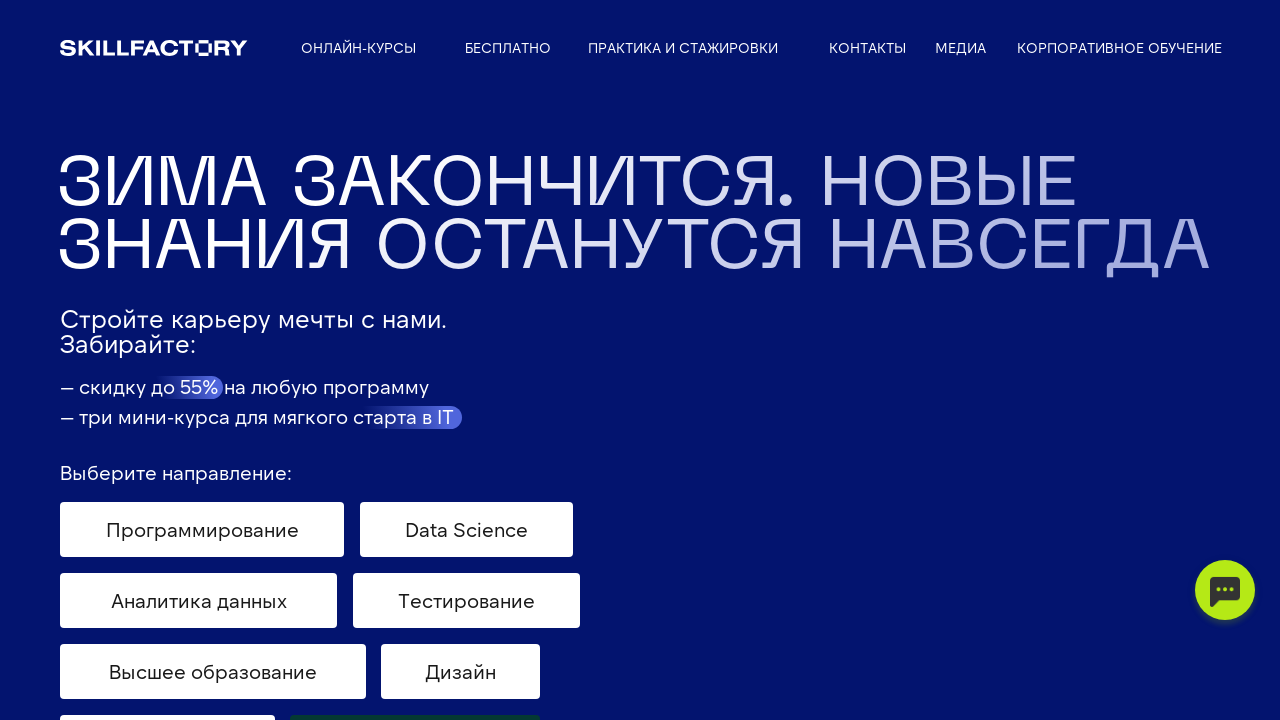

Hovered over 'Онлайн-курсы' (Online Education) section at (358, 48) on text=Онлайн-курсы
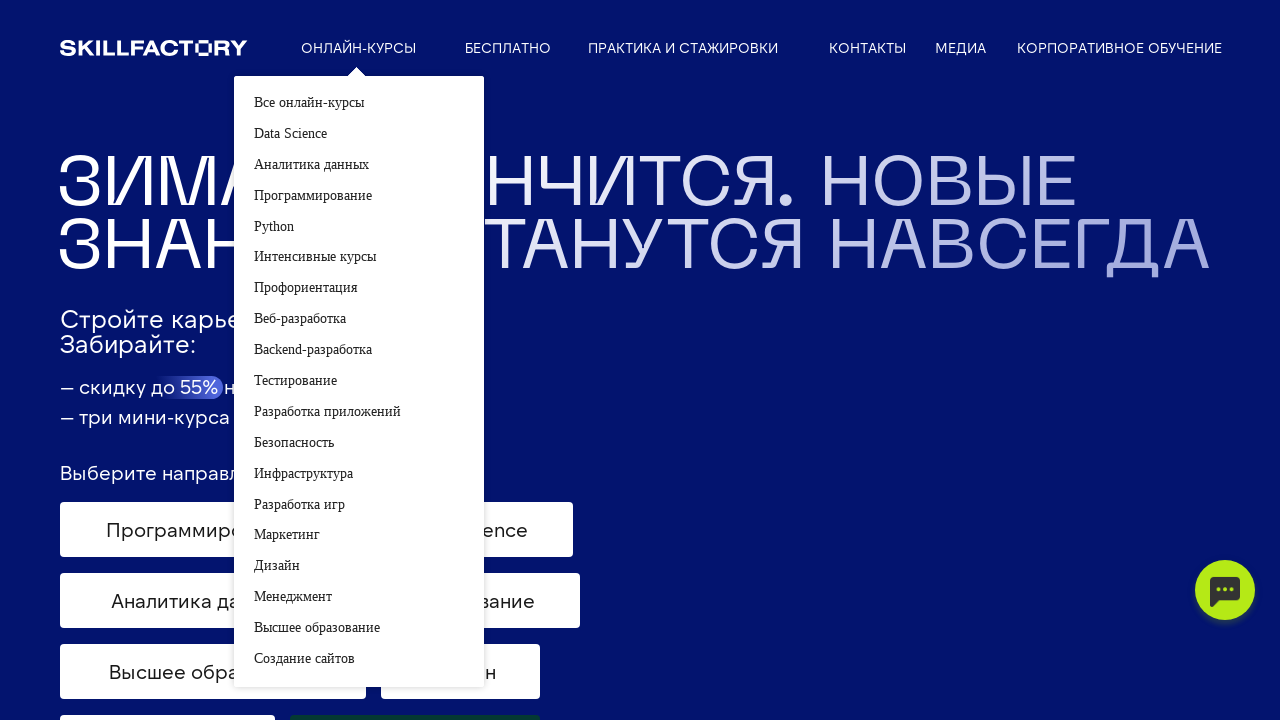

Clicked on 'Веб-разработка' (Web Development) in dropdown menu at (300, 320) on text=Веб-разработка
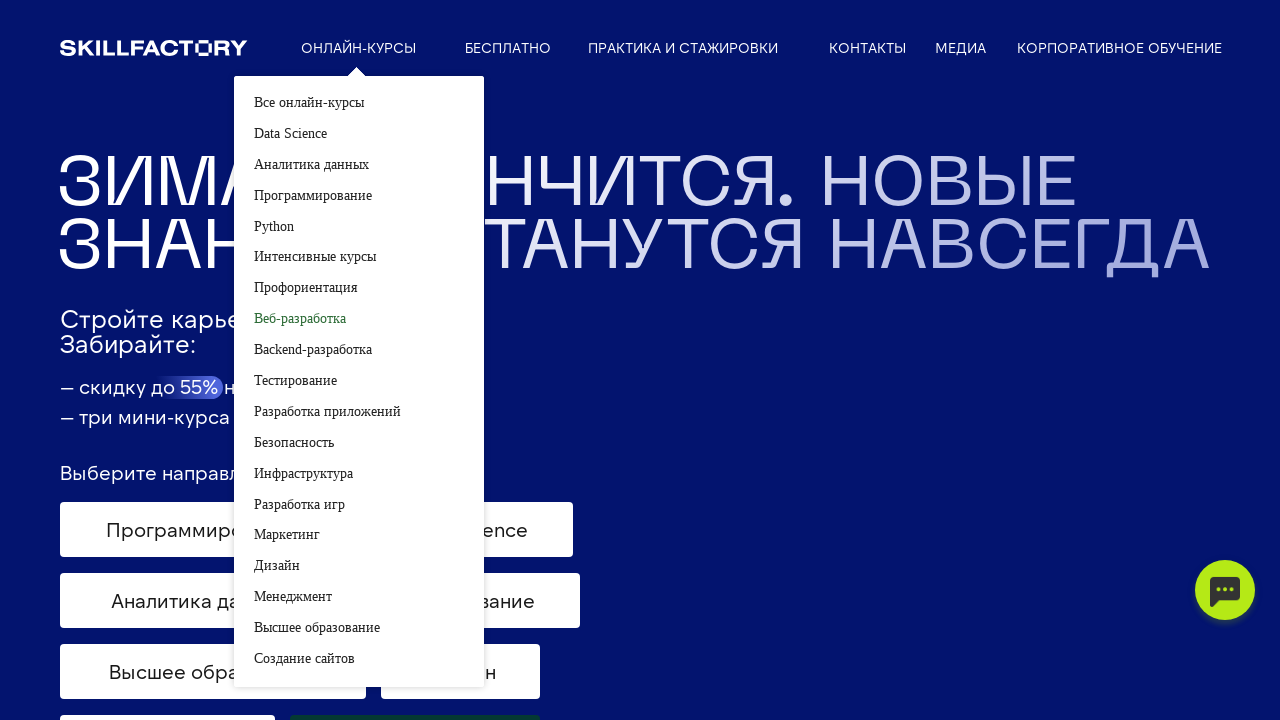

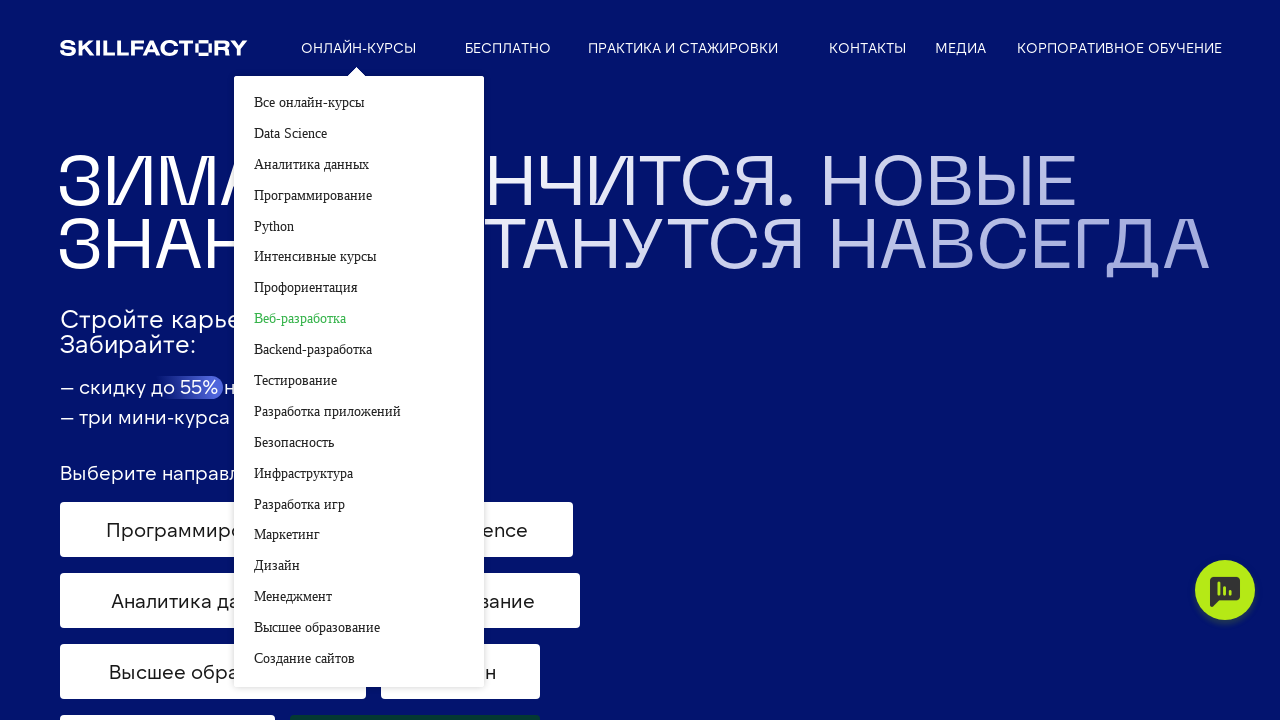